Navigates to carbon.now.sh with code parameter, clicks the Export button to generate a code image screenshot

Starting URL: https://carbon.now.sh/?l=auto&code=print%28%22Hello%20World%22%29

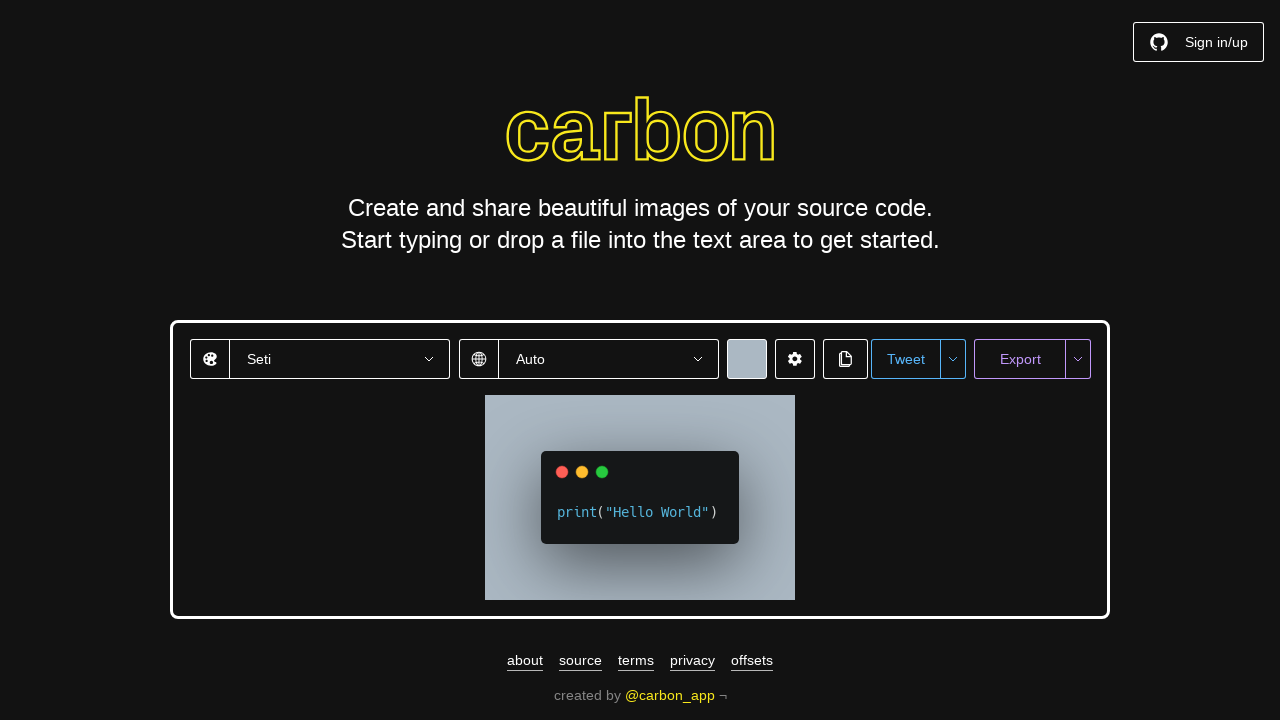

Waited for page to load completely (networkidle state)
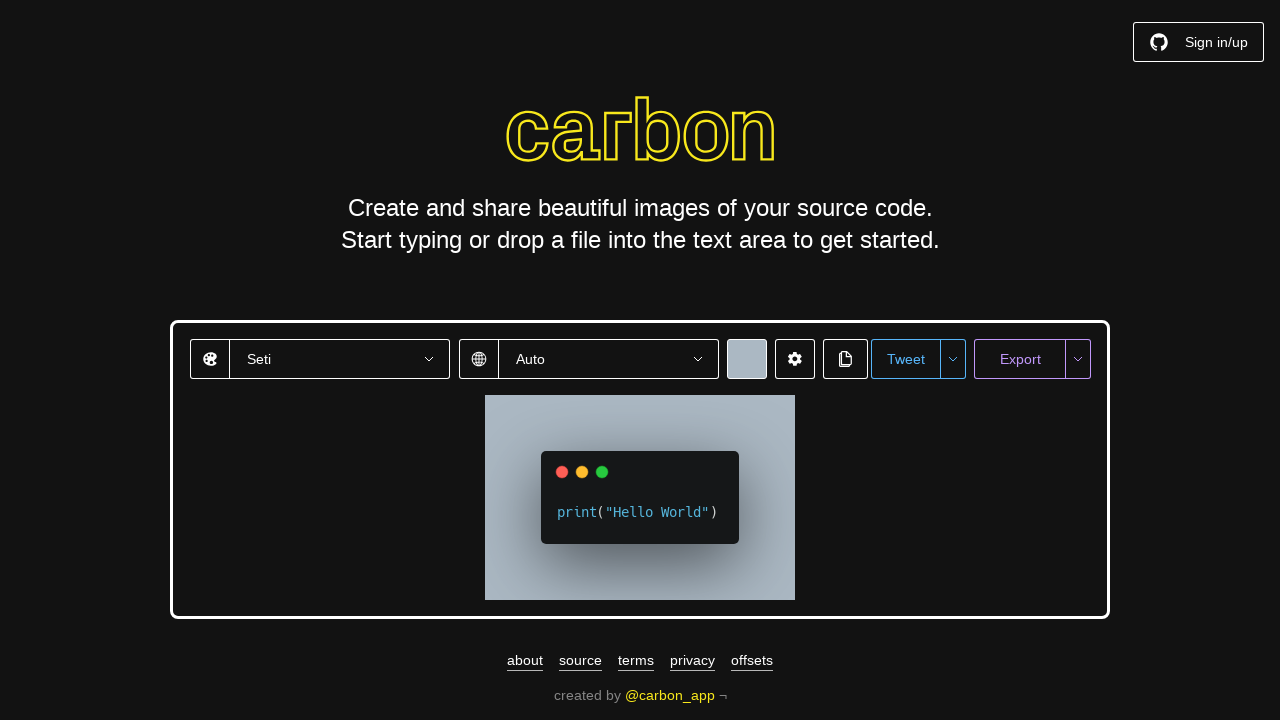

Clicked the Export button to generate code image screenshot at (1020, 359) on xpath=//button[contains(text(),'Export')]
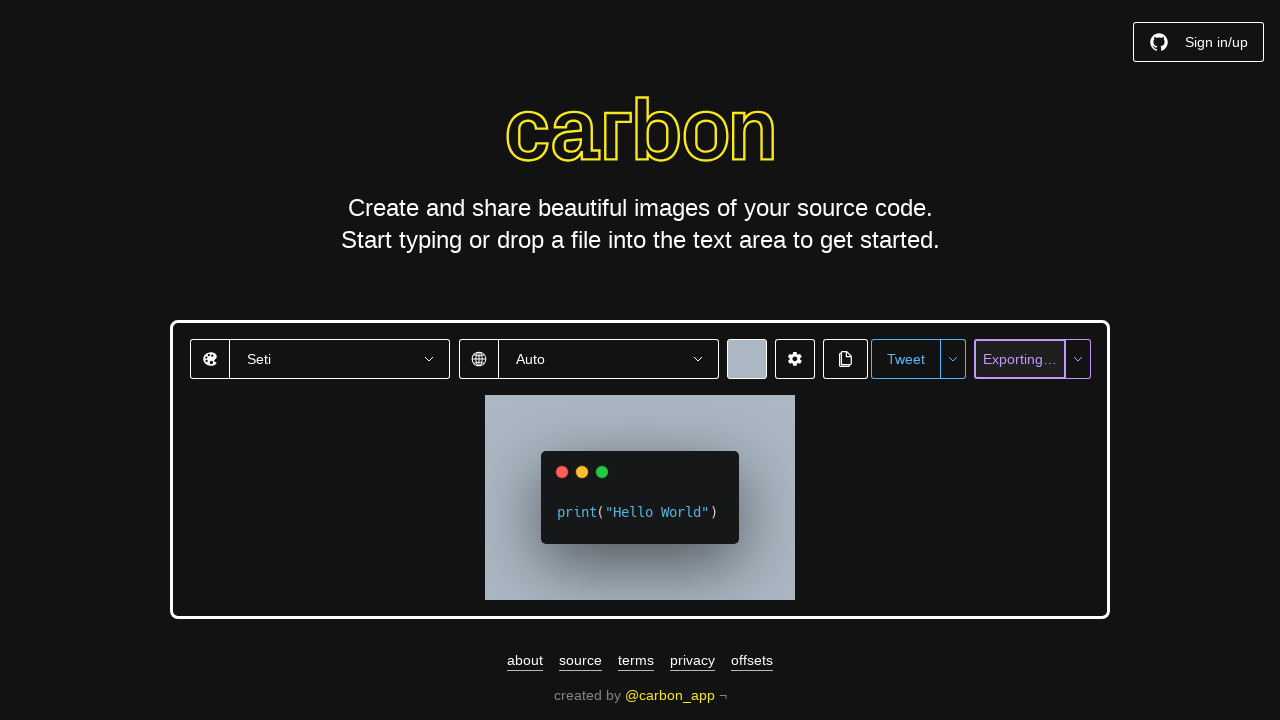

Waited 2000ms for download to start
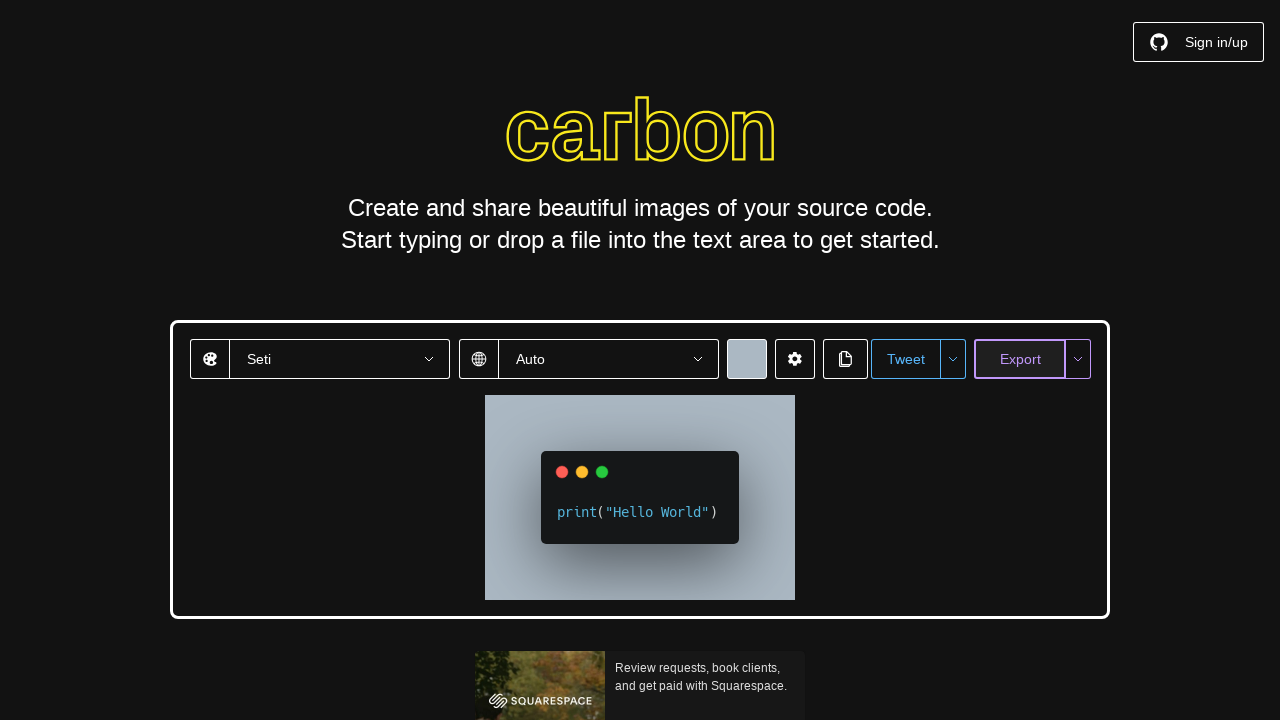

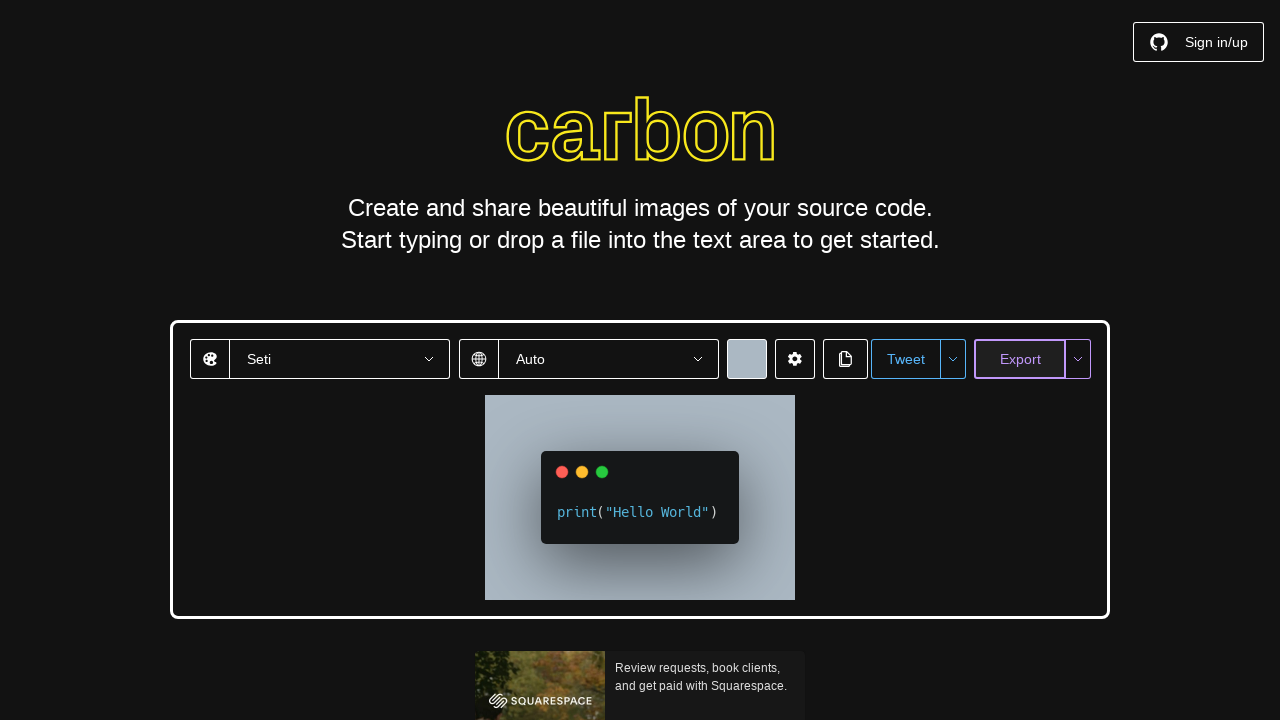